Tests accordion navigation by clicking on a heading to expand it, then clicking on a link within the expanded section

Starting URL: http://greenstech.in/selenium-course-content.html

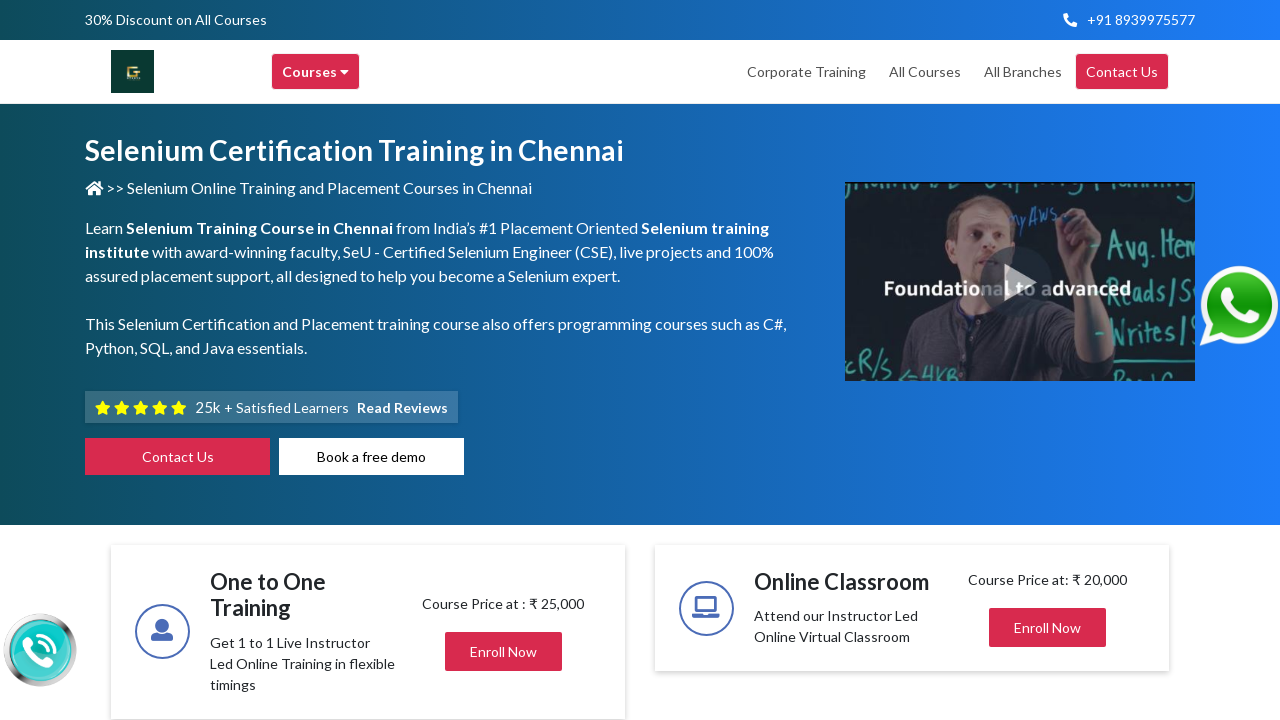

Clicked accordion heading to expand section at (1048, 361) on div#heading20
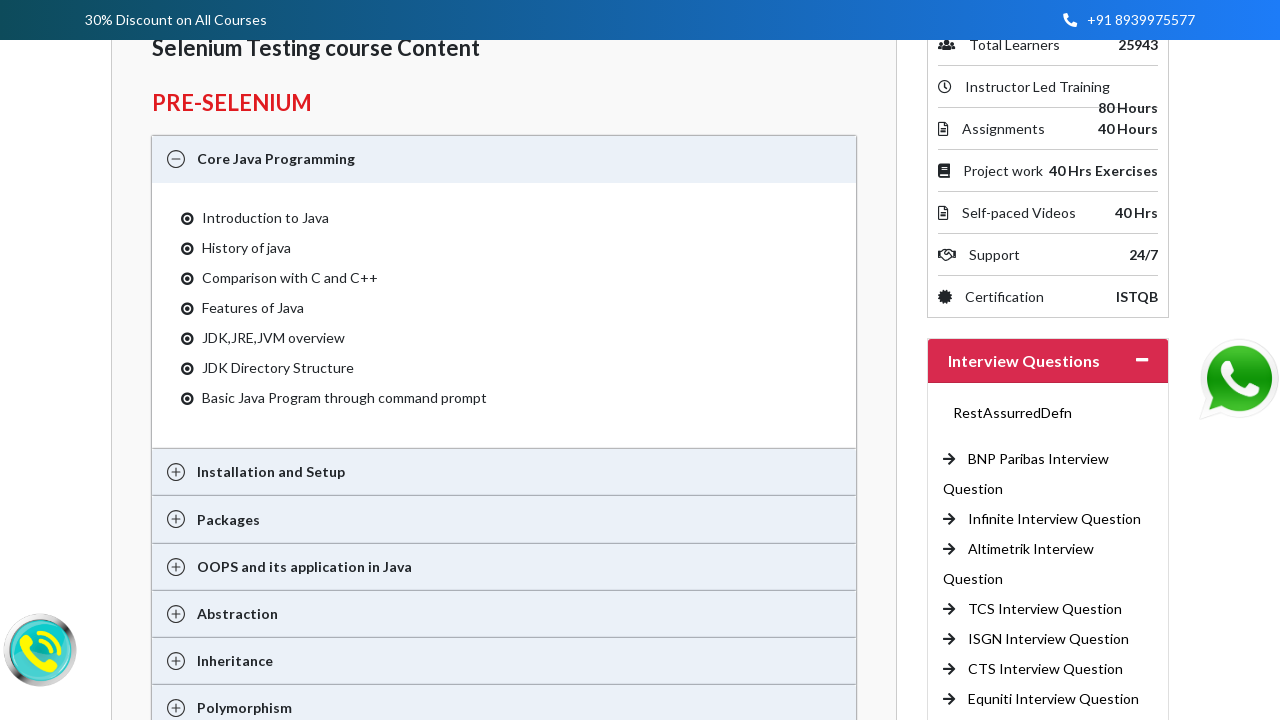

Waited for accordion content to become visible
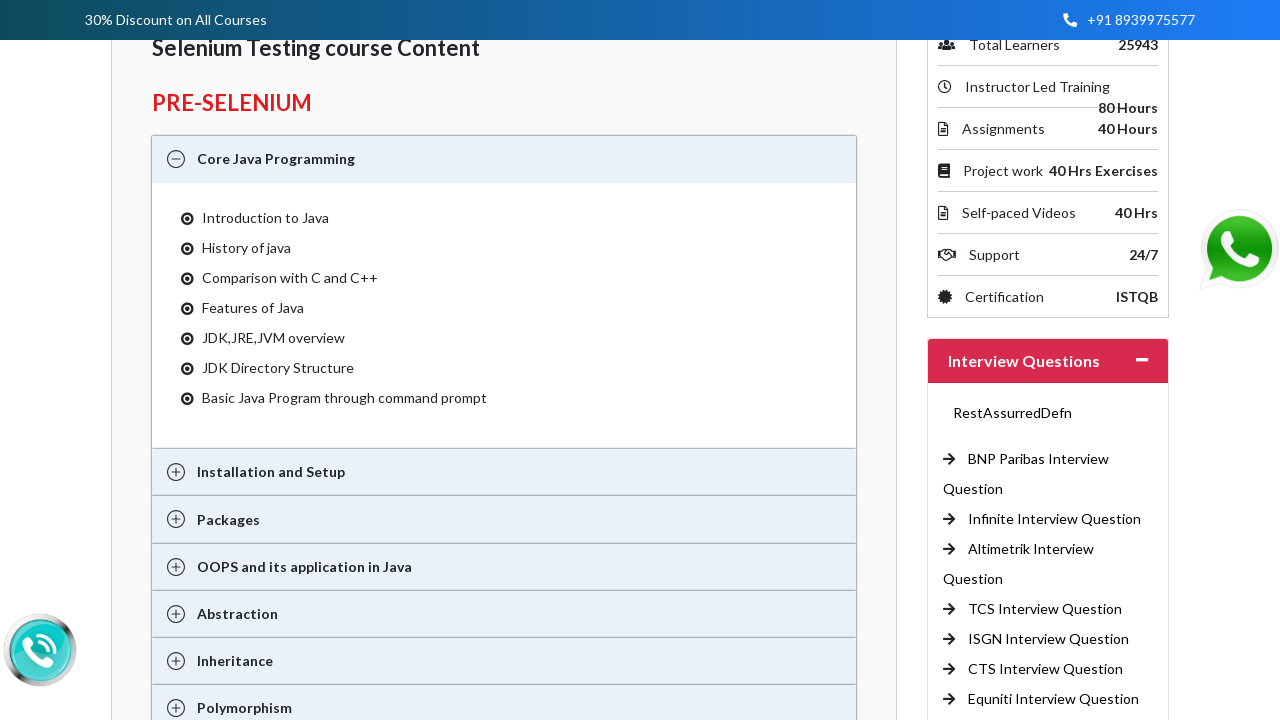

Clicked on CTS Interview Question link within expanded accordion at (1046, 669) on a:text('CTS Interview Question ')
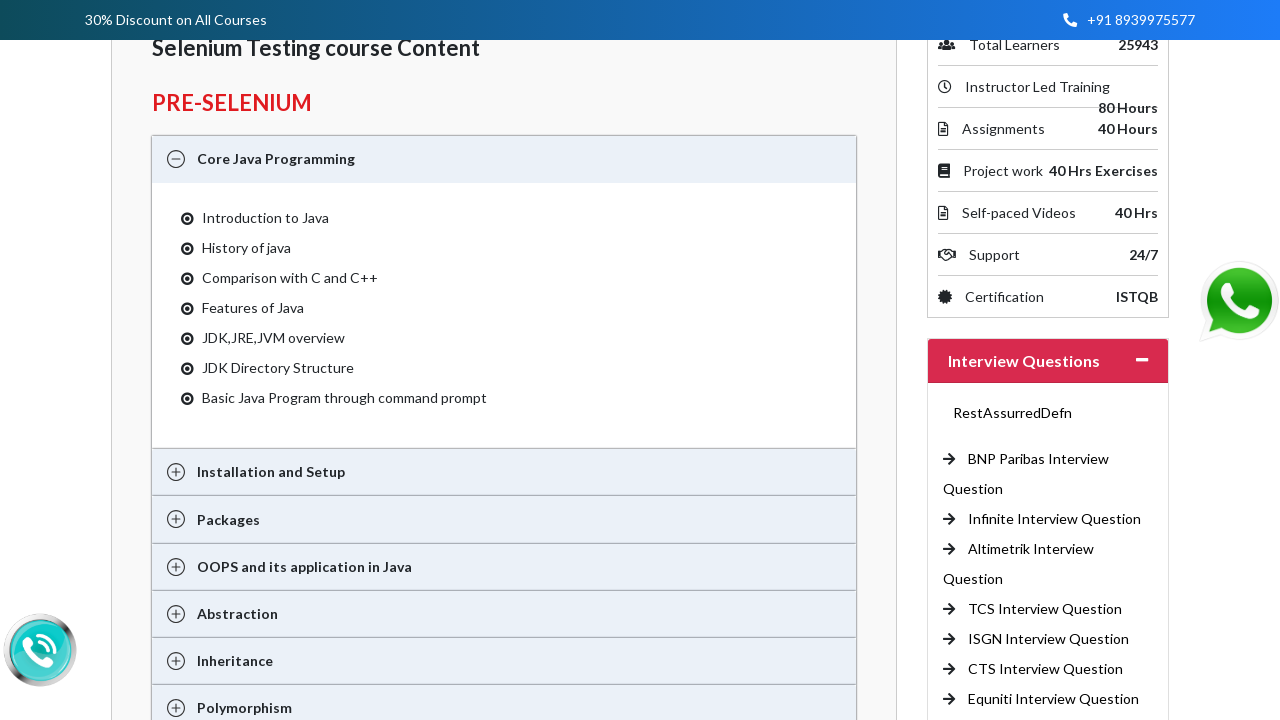

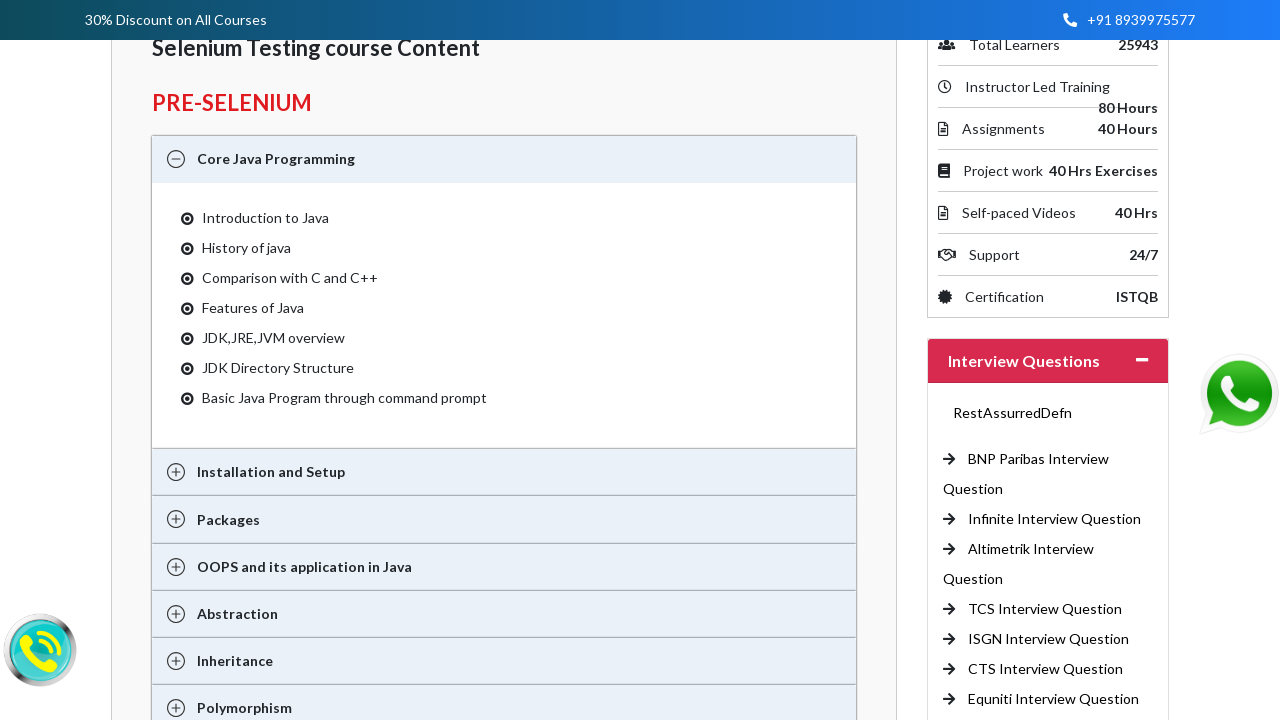